Tests enabling a disabled input field by clicking a label to enable editing.

Starting URL: https://selectorshub.com/xpath-practice-page/

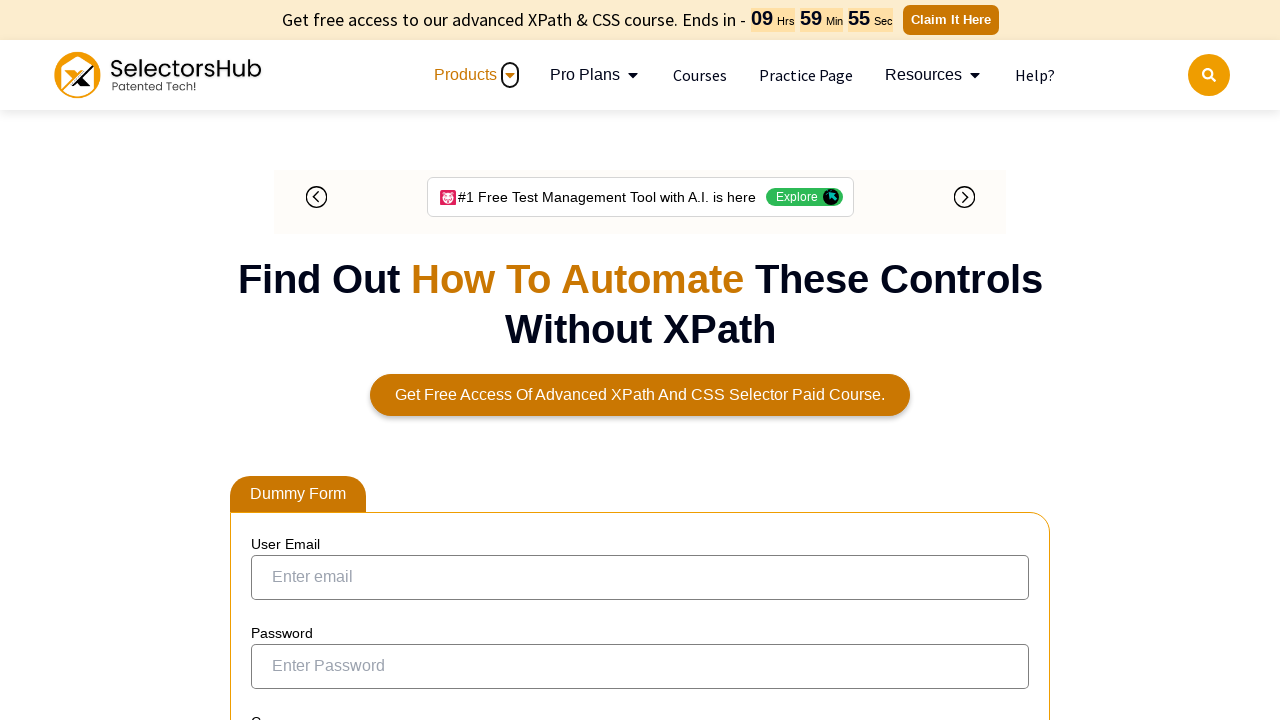

Located the first name input field with placeholder 'First Enter name'
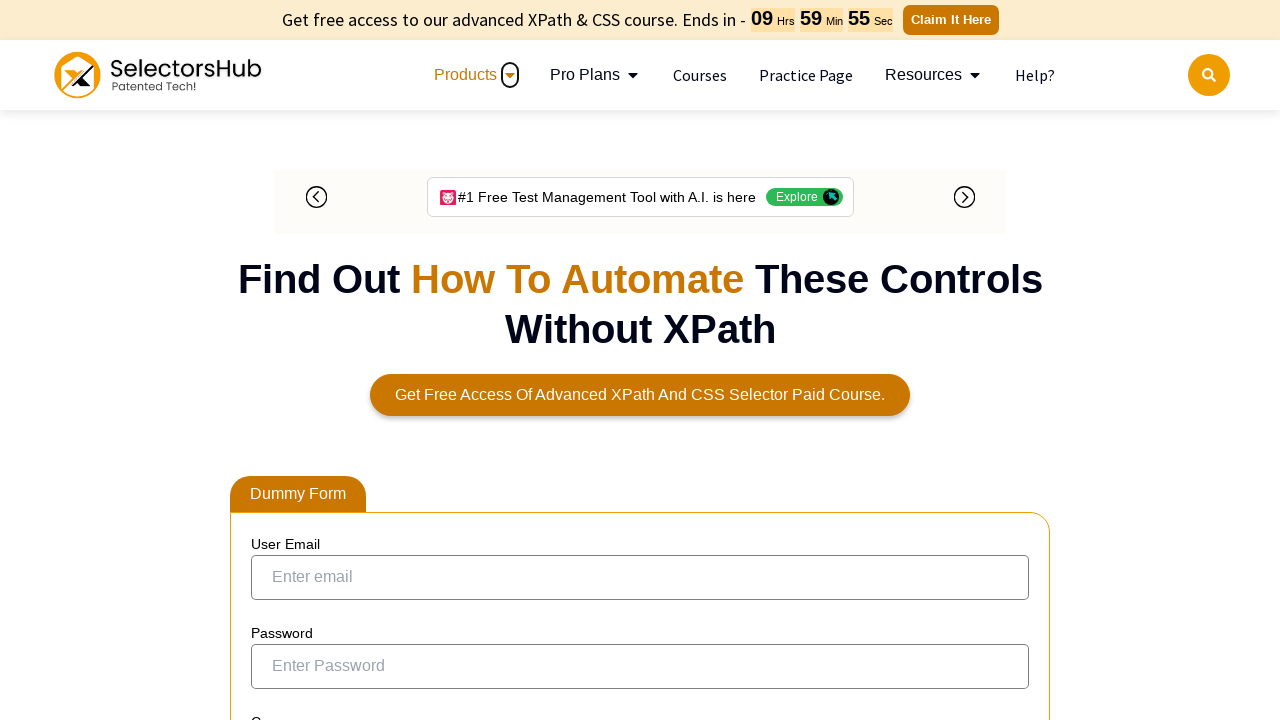

Waited for first name input field to be visible in DOM
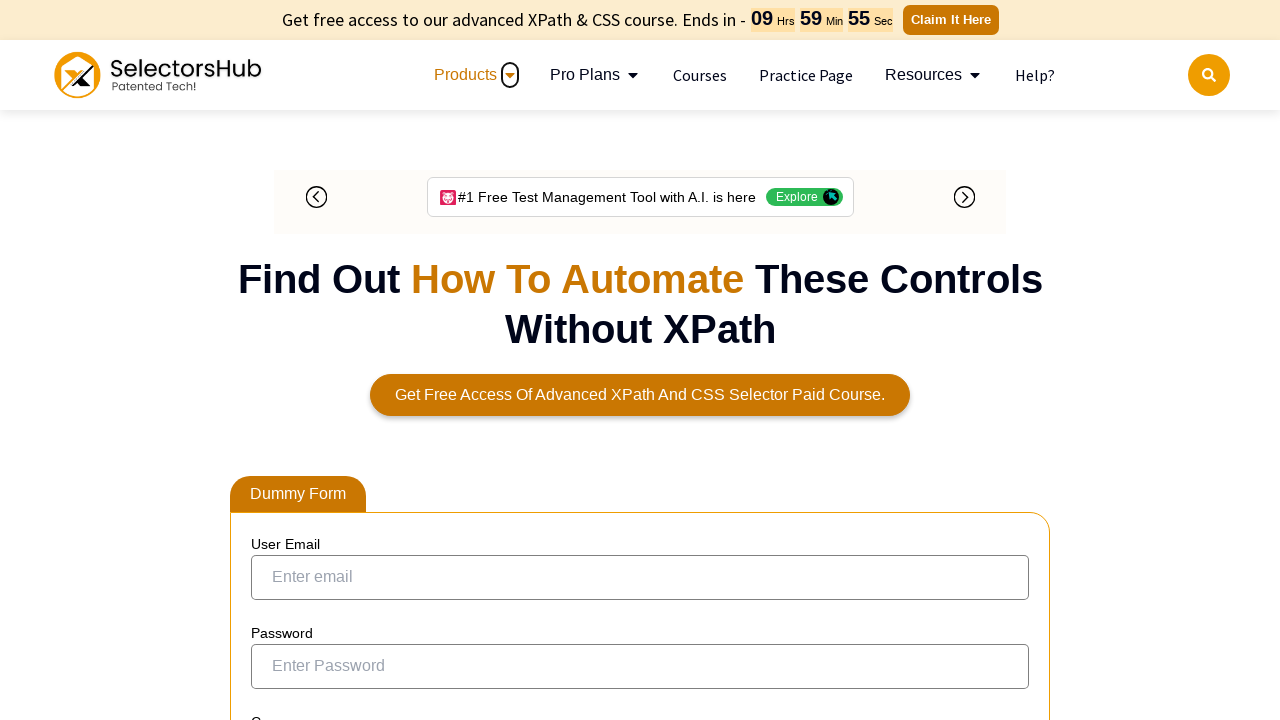

Clicked label 'Can you enter name here through automation' to enable the input field at (396, 338) on label:has-text('Can you enter name here through automation')
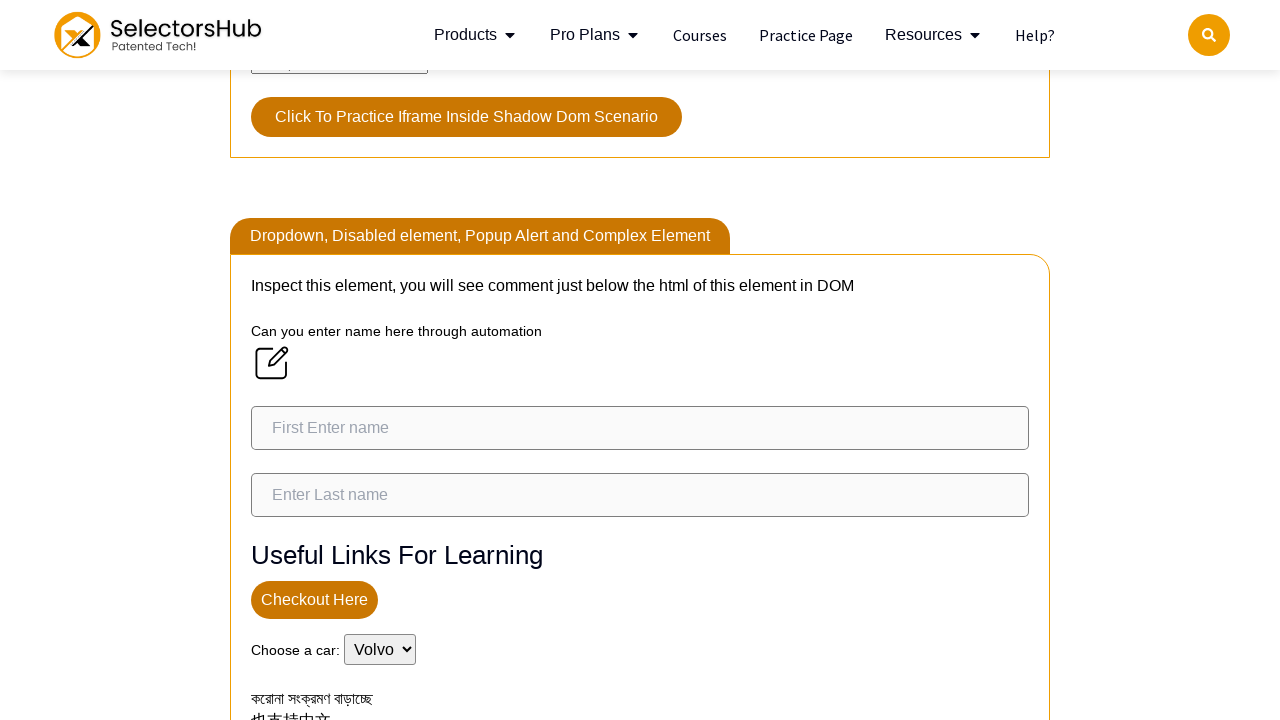

Waited 2500ms for the input field to become enabled
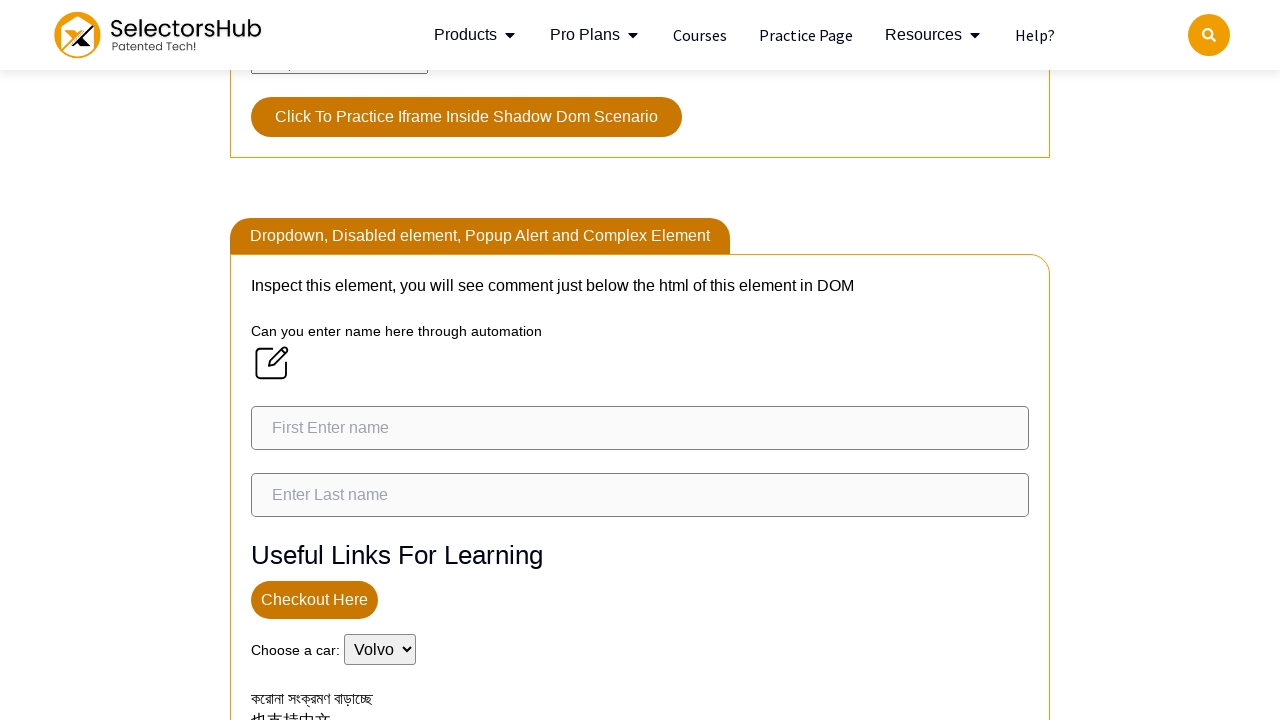

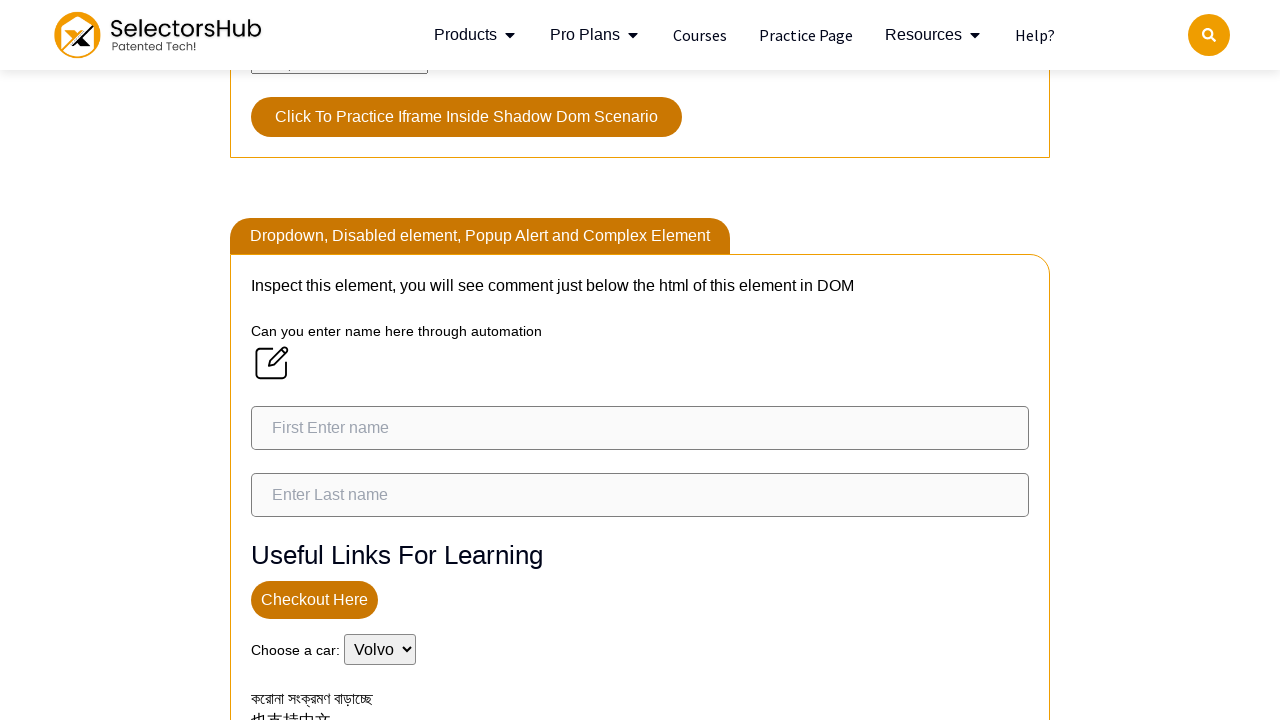